Tests different types of button click interactions including double-click, right-click (context click), and regular click on a demo QA buttons page.

Starting URL: https://demoqa.com/buttons

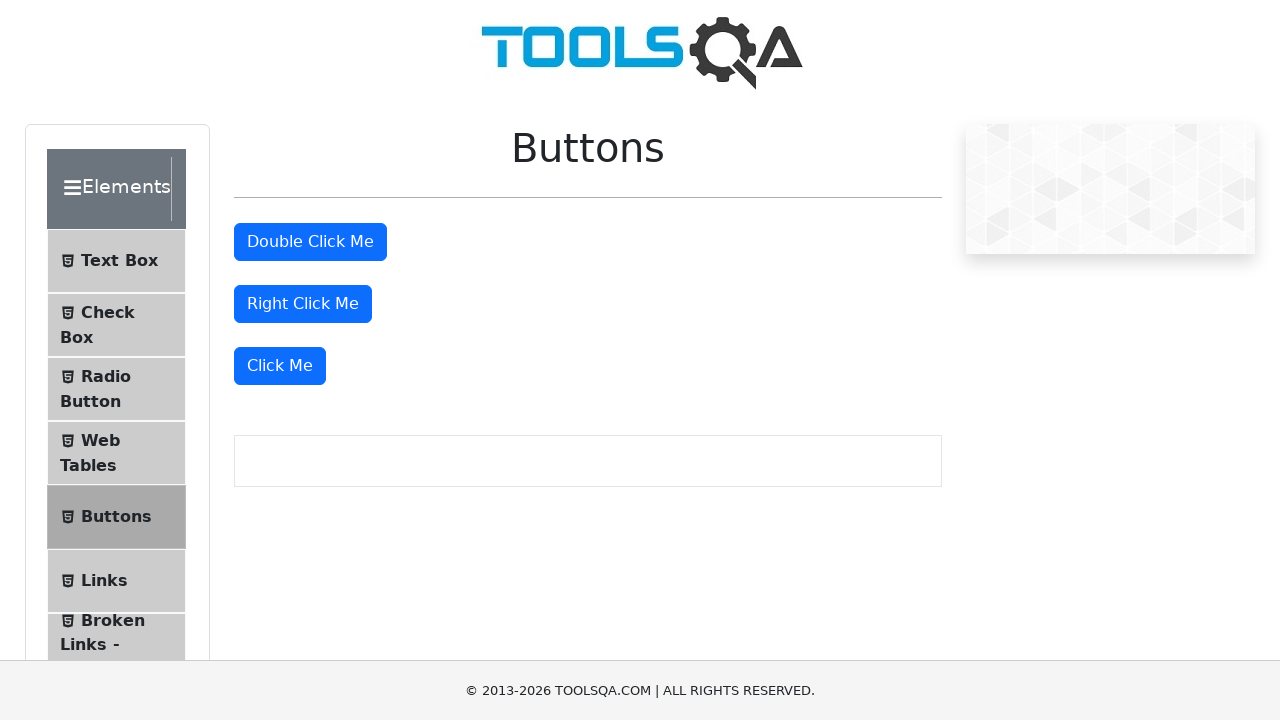

Navigated to DemoQA buttons page
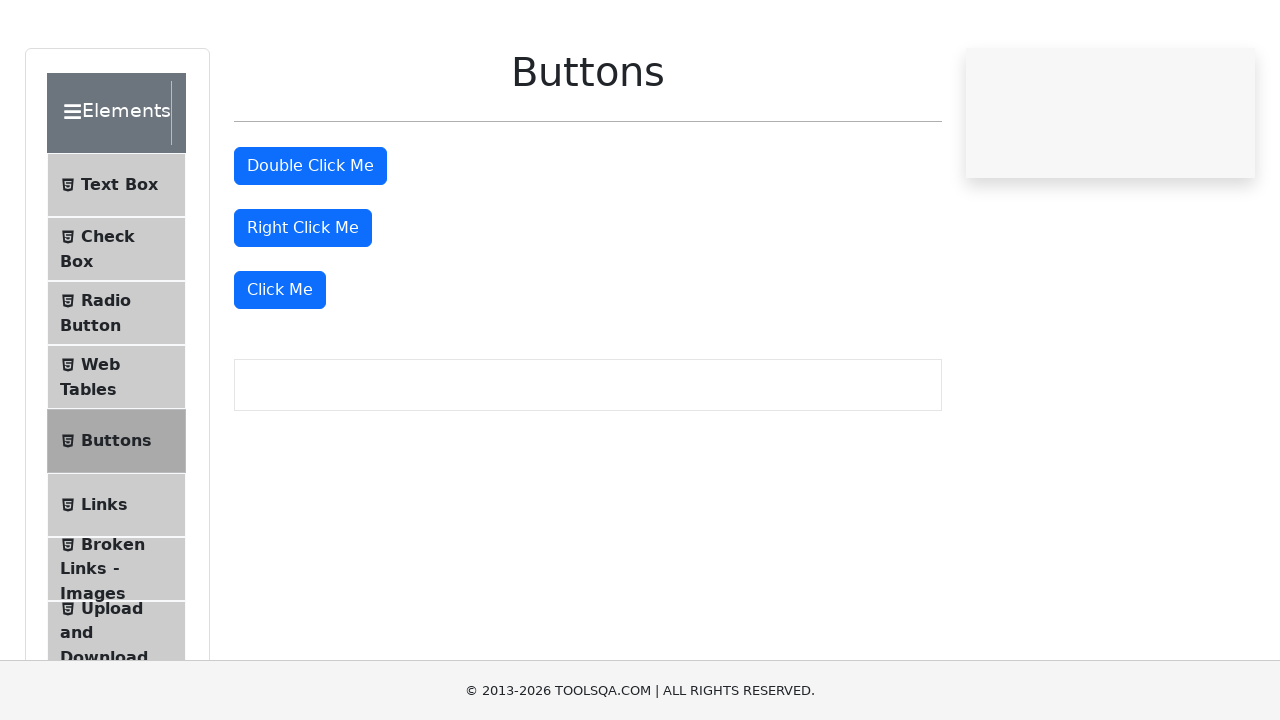

Double-click button became visible
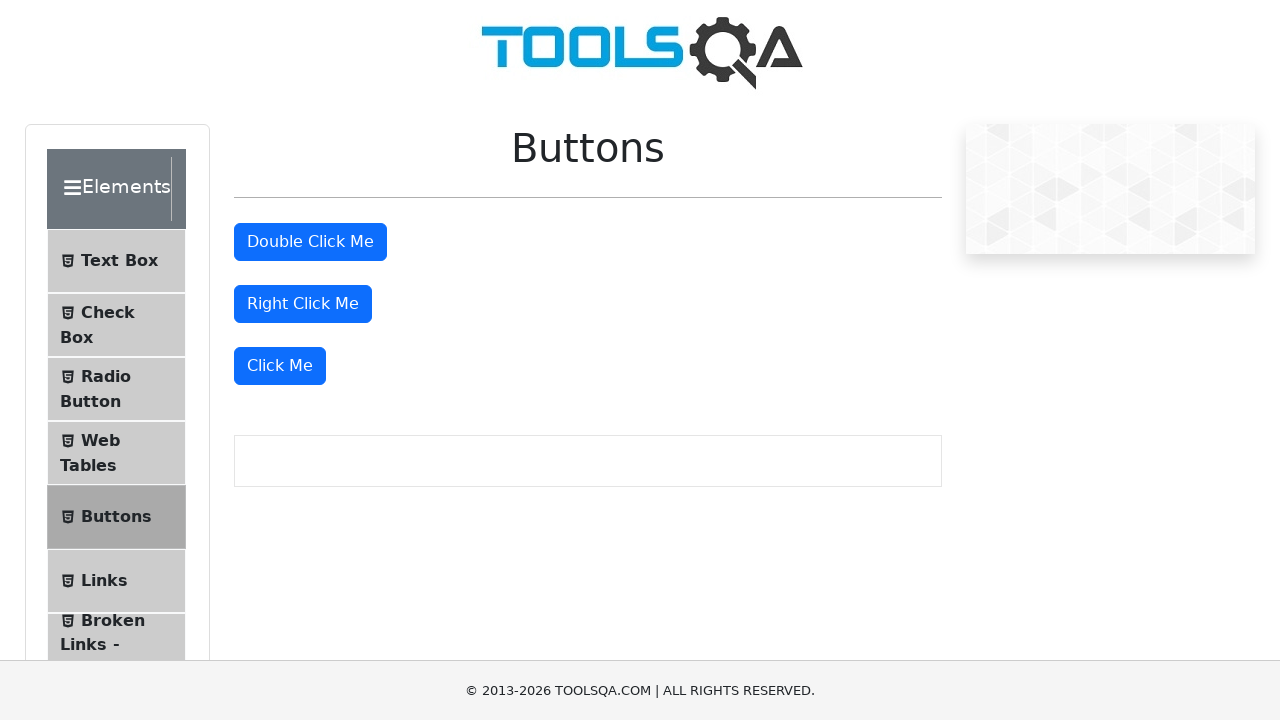

Double-clicked the double-click button at (310, 242) on #doubleClickBtn
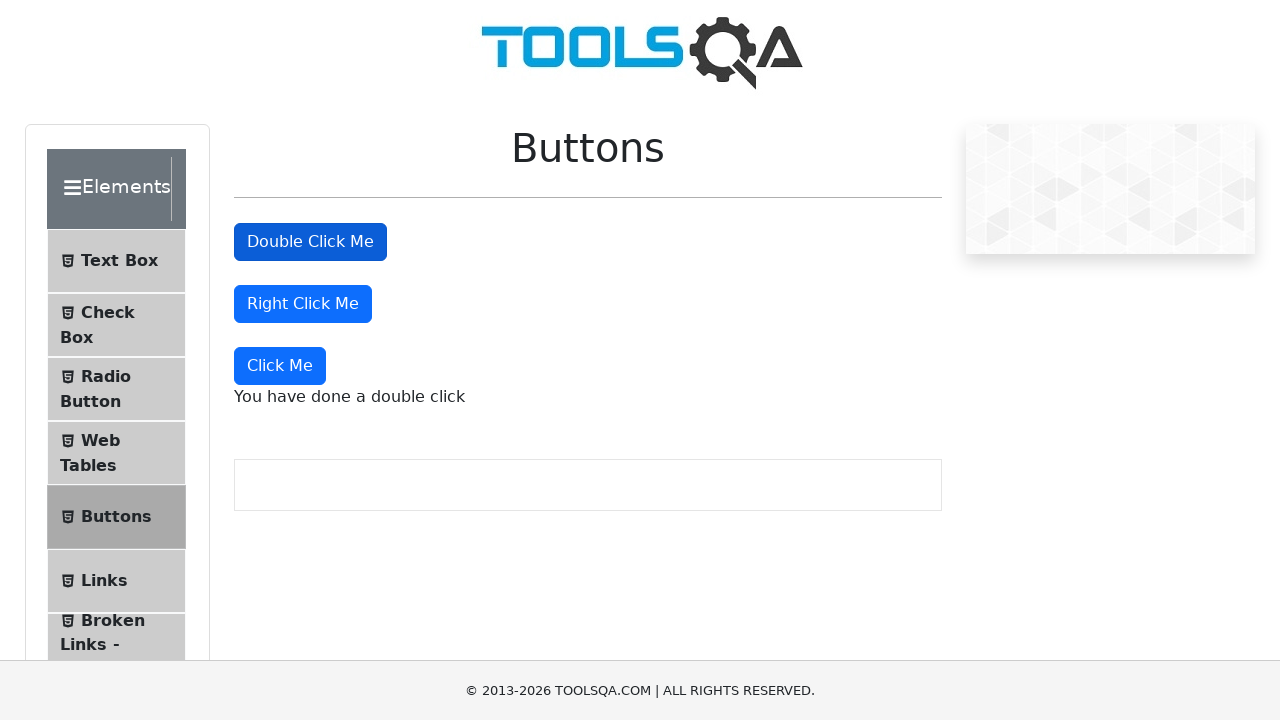

Right-clicked the right-click button at (303, 304) on #rightClickBtn
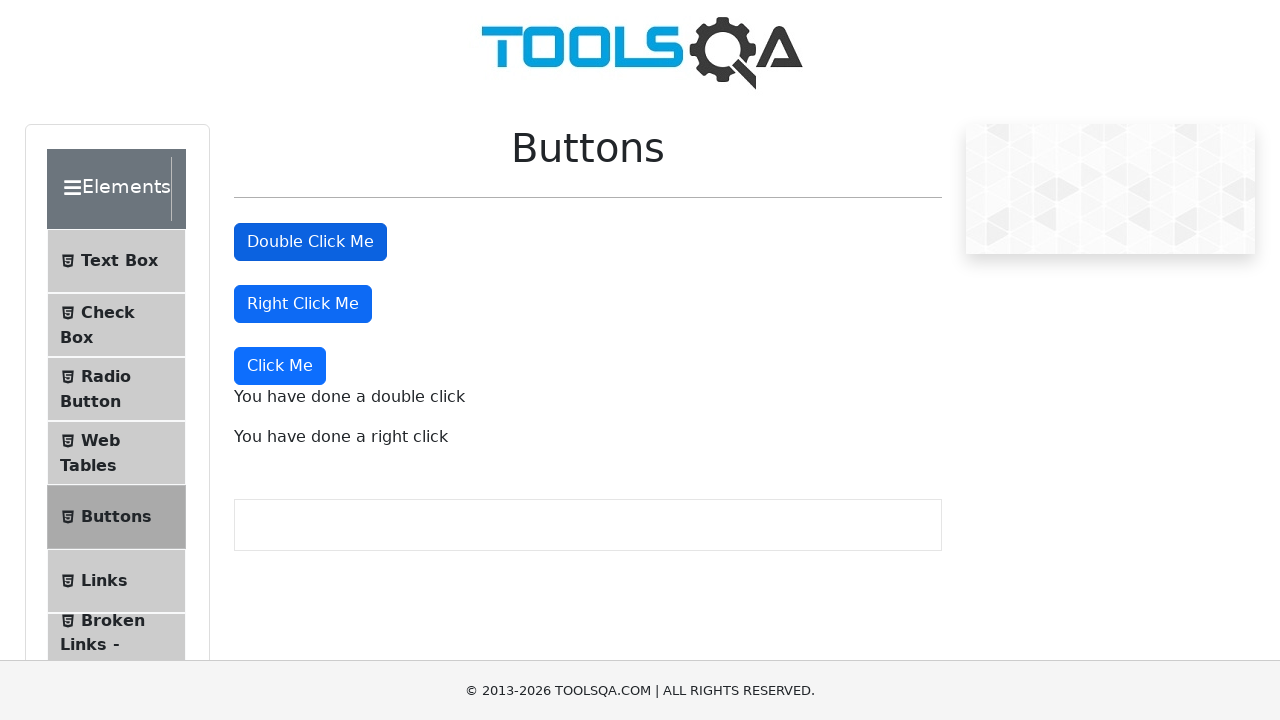

Clicked the 'Click Me' button at (280, 366) on xpath=//button[text()='Click Me']
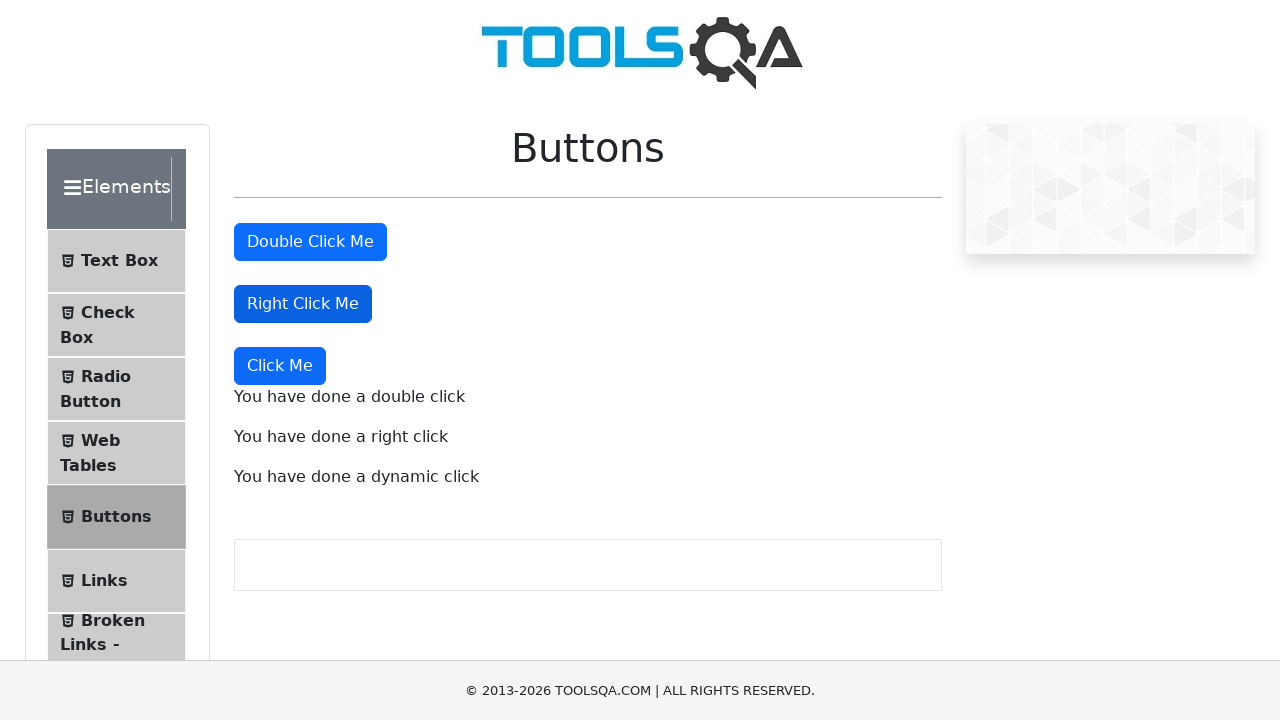

Double-click result message appeared
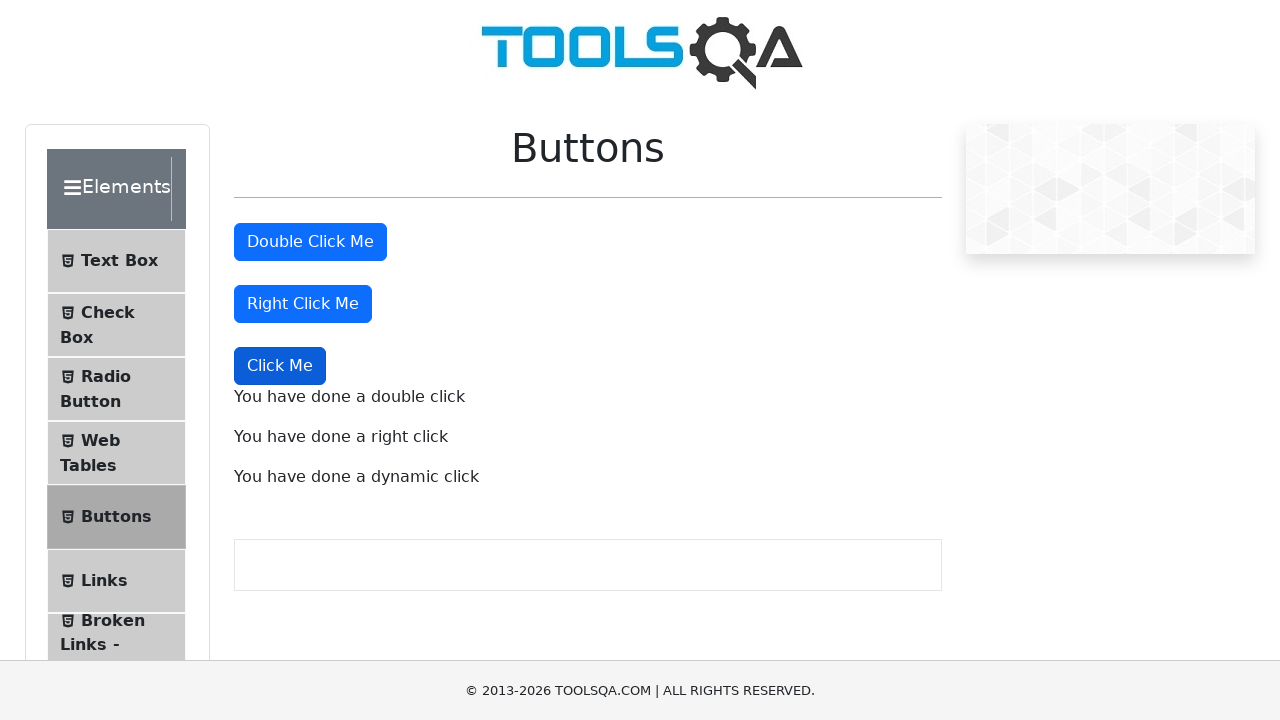

Right-click result message appeared
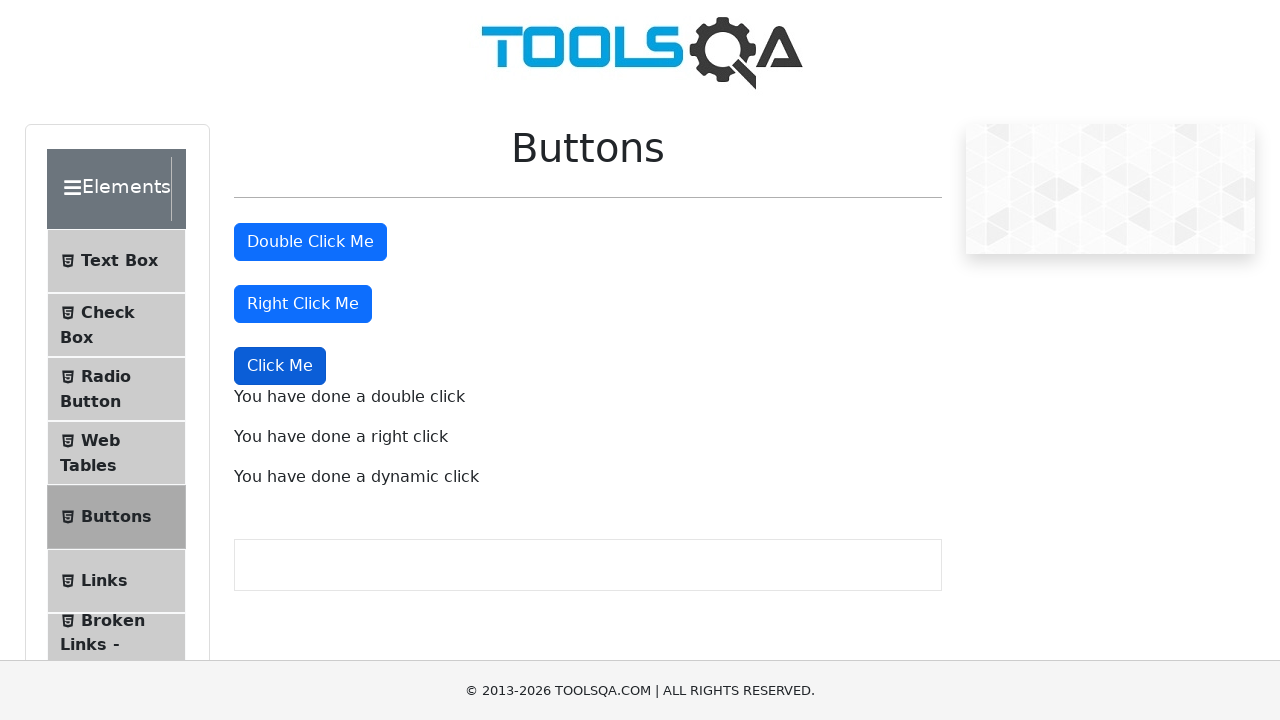

Regular click result message appeared
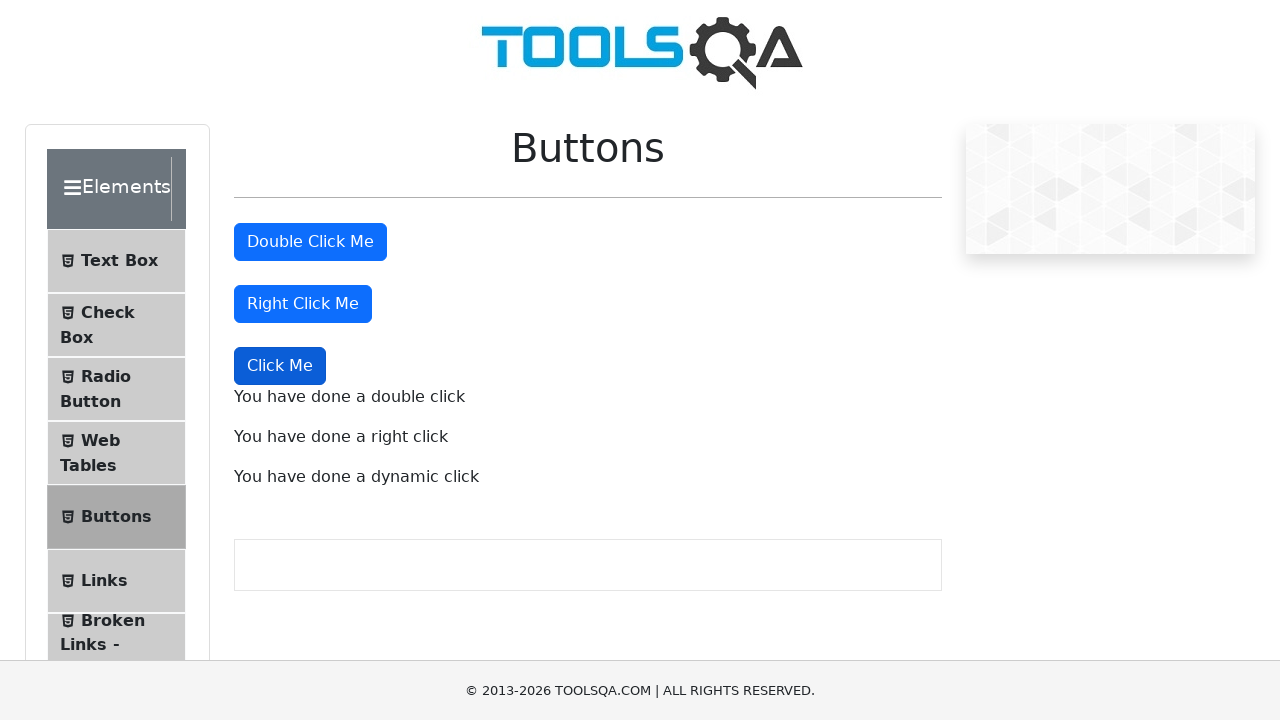

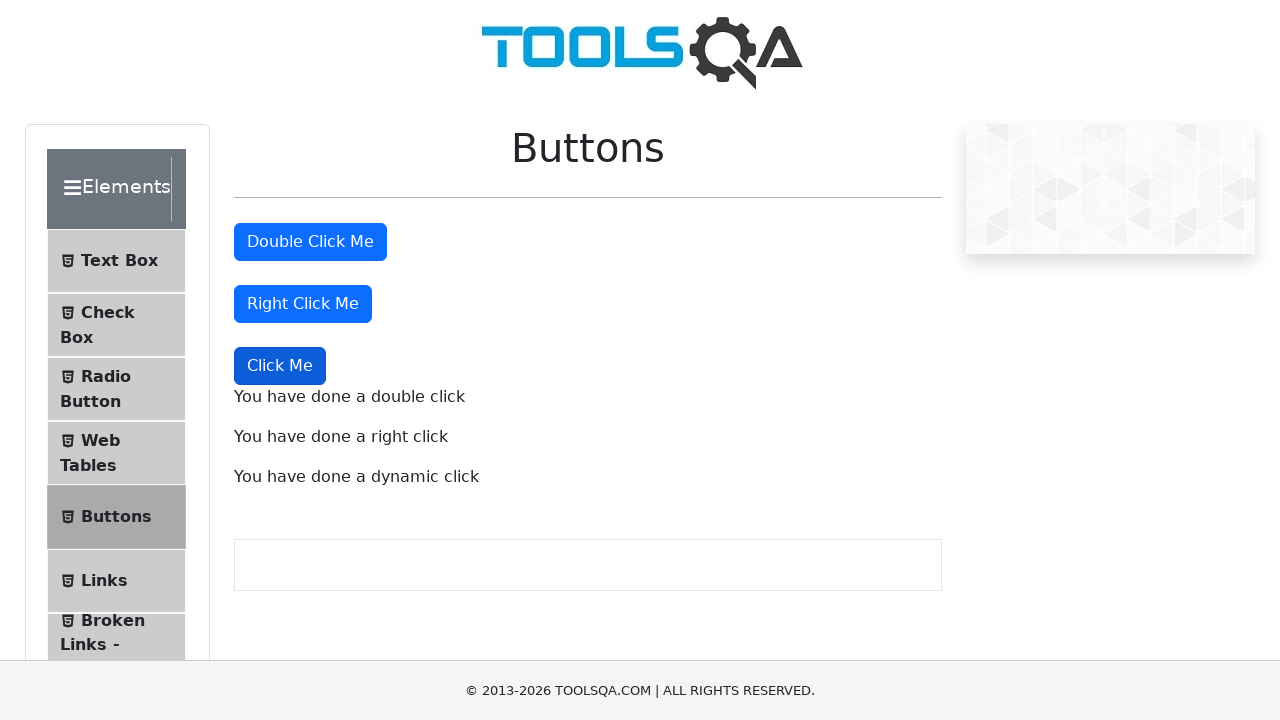